Navigates to YouTube homepage. This is a minimal test that only opens the YouTube website without performing any further actions.

Starting URL: https://www.youtube.com/

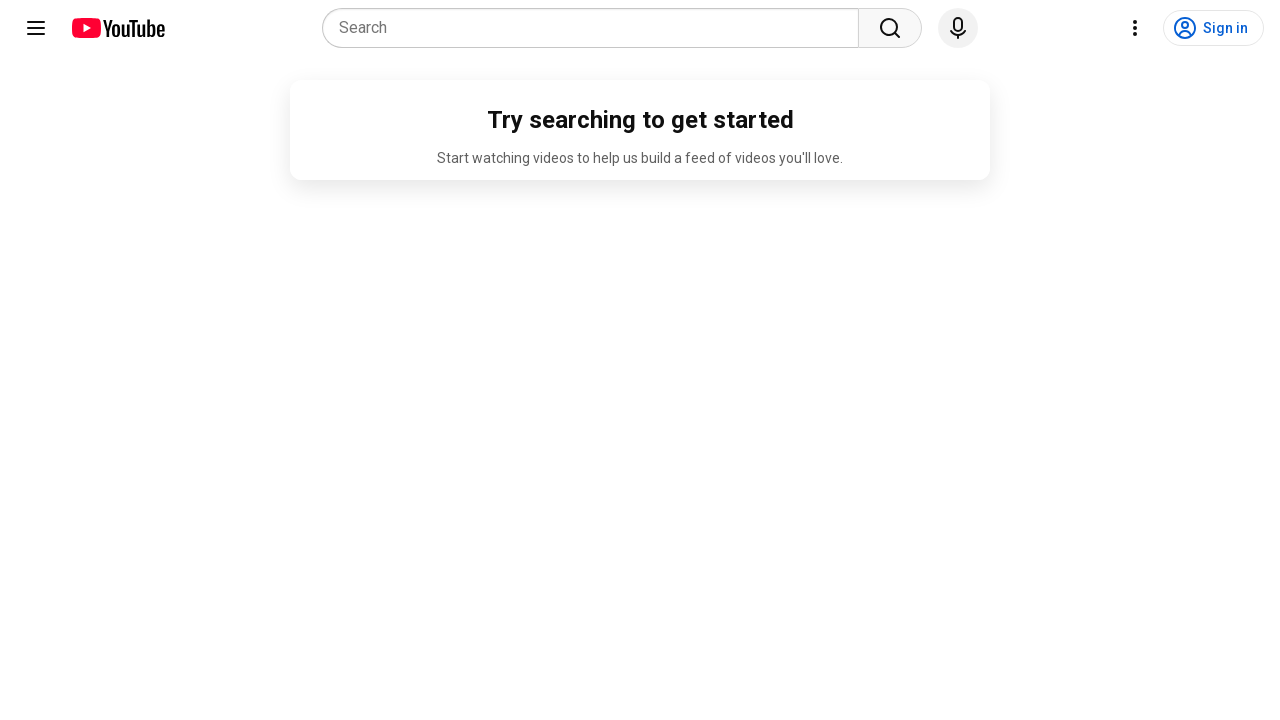

Navigated to YouTube homepage
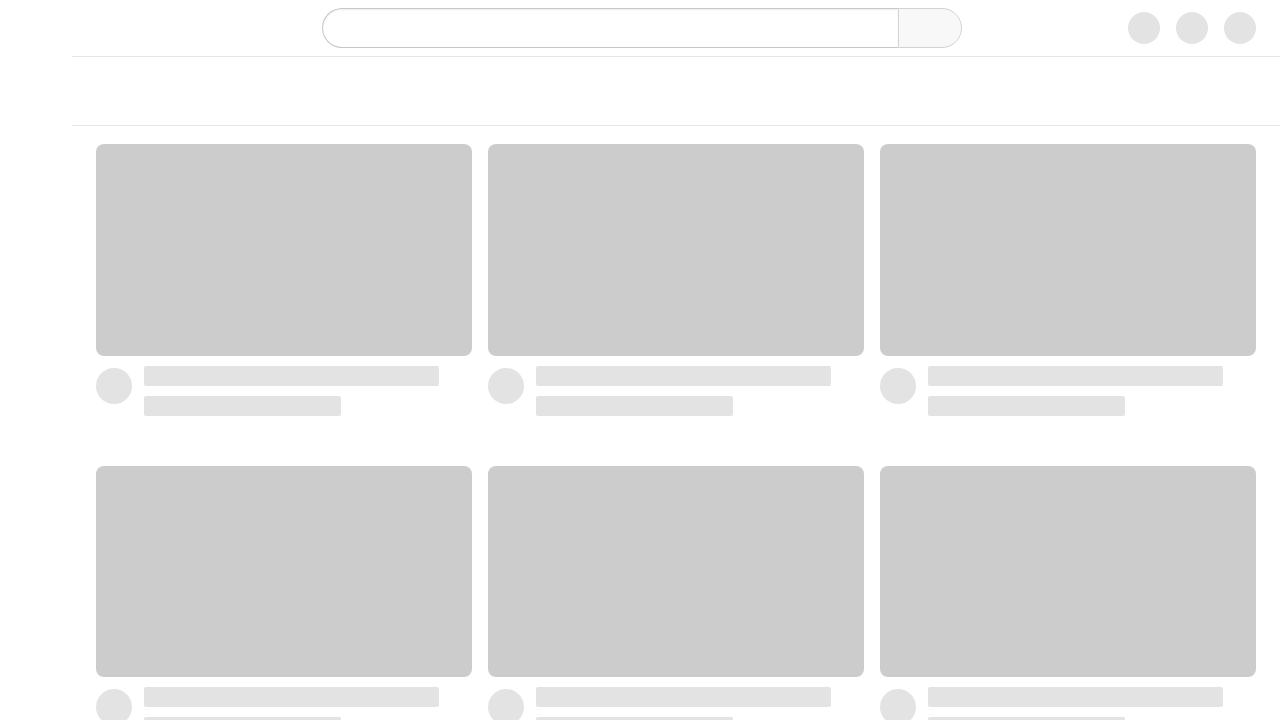

YouTube homepage fully loaded (domcontentloaded)
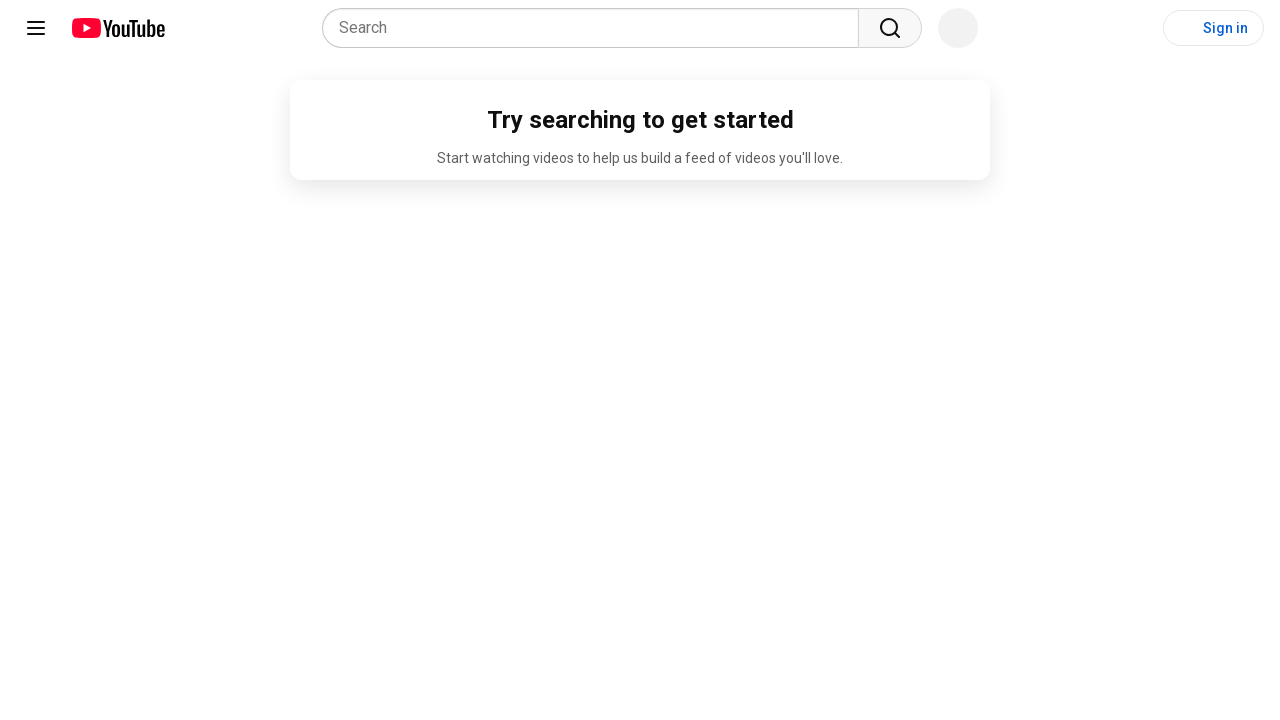

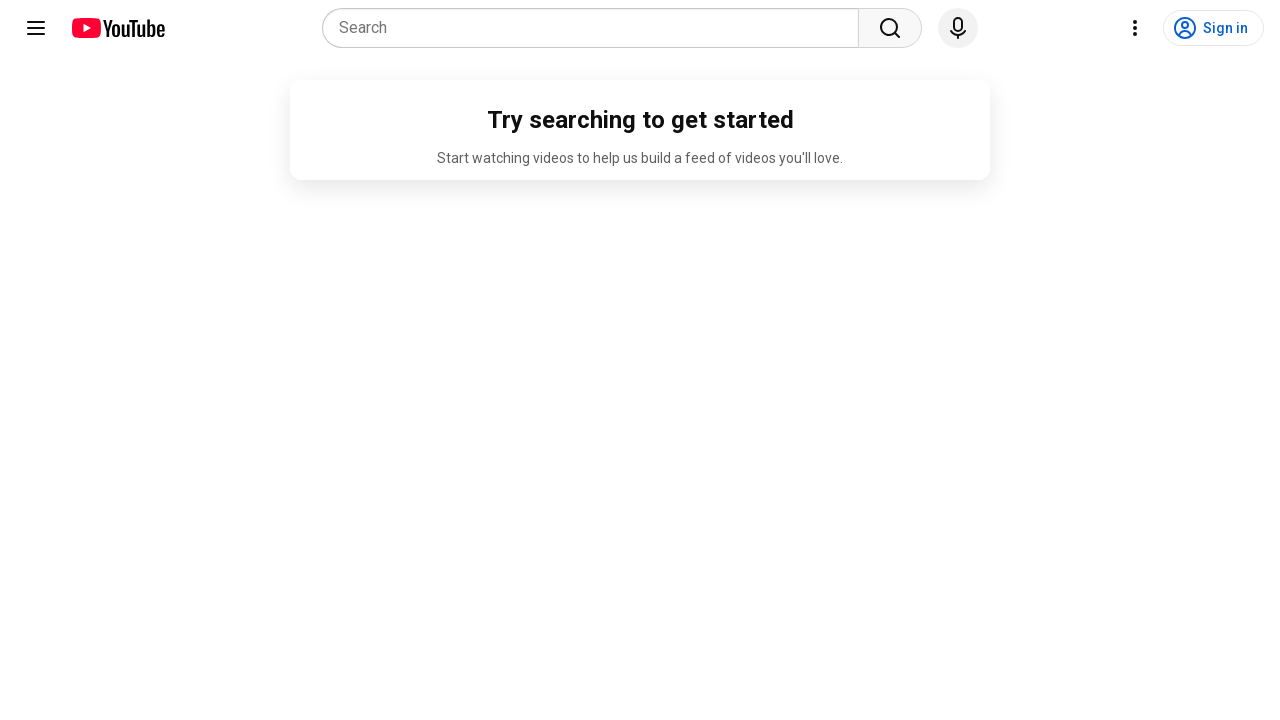